Tests the to-do list functionality by navigating to the page and adding multiple tasks using the input field and add button, then verifying the tasks appear in the list.

Starting URL: https://training-support.net/webelements/todo-list

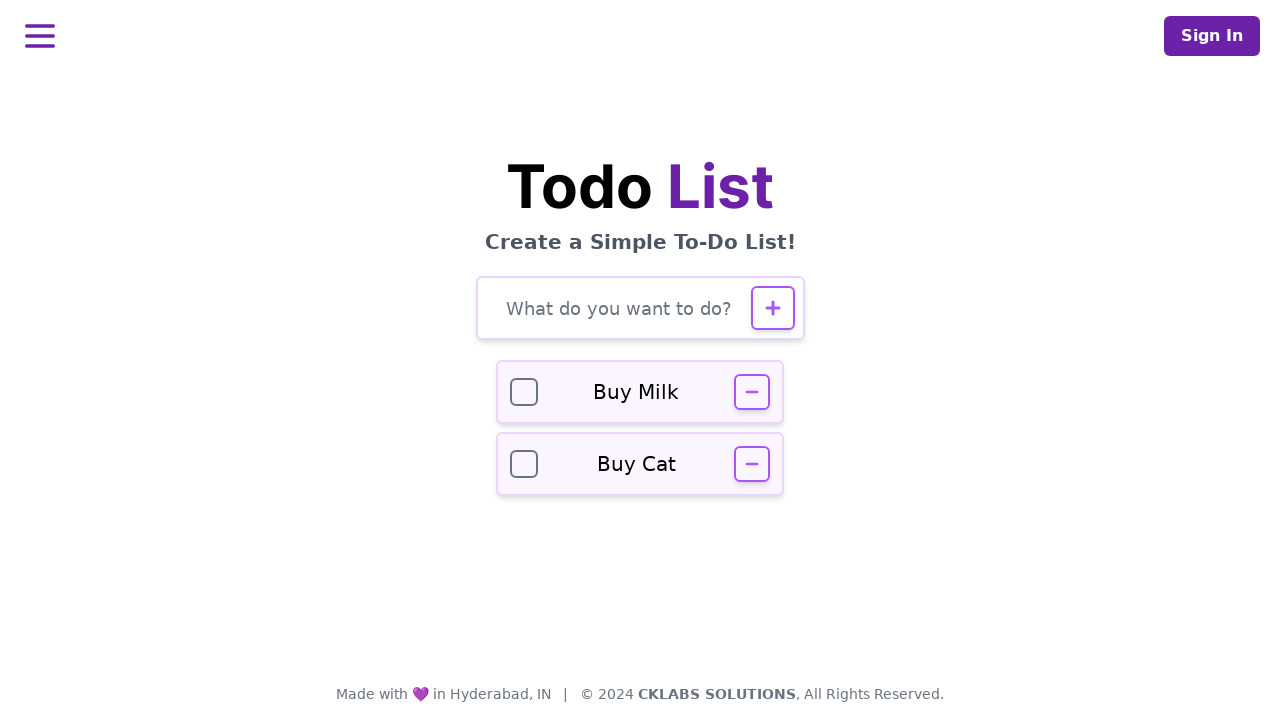

Navigated to to-do list page
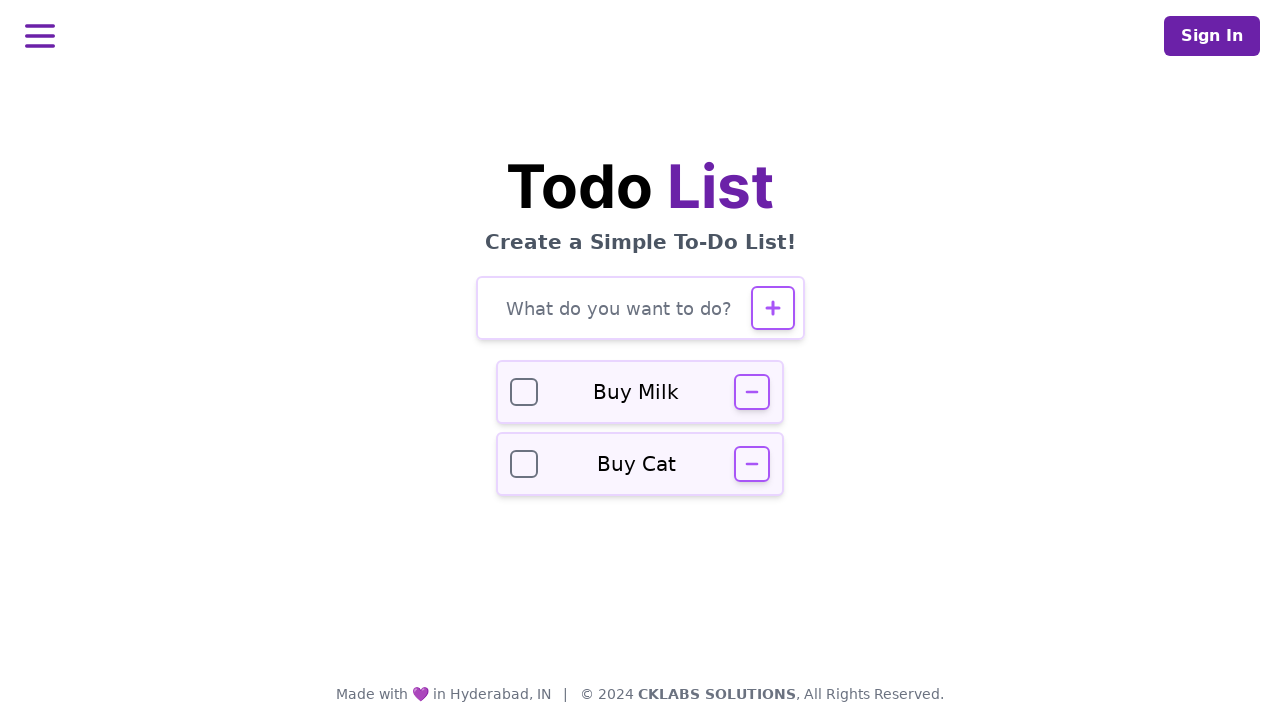

Verified page title is 'Selenium: To-Do List'
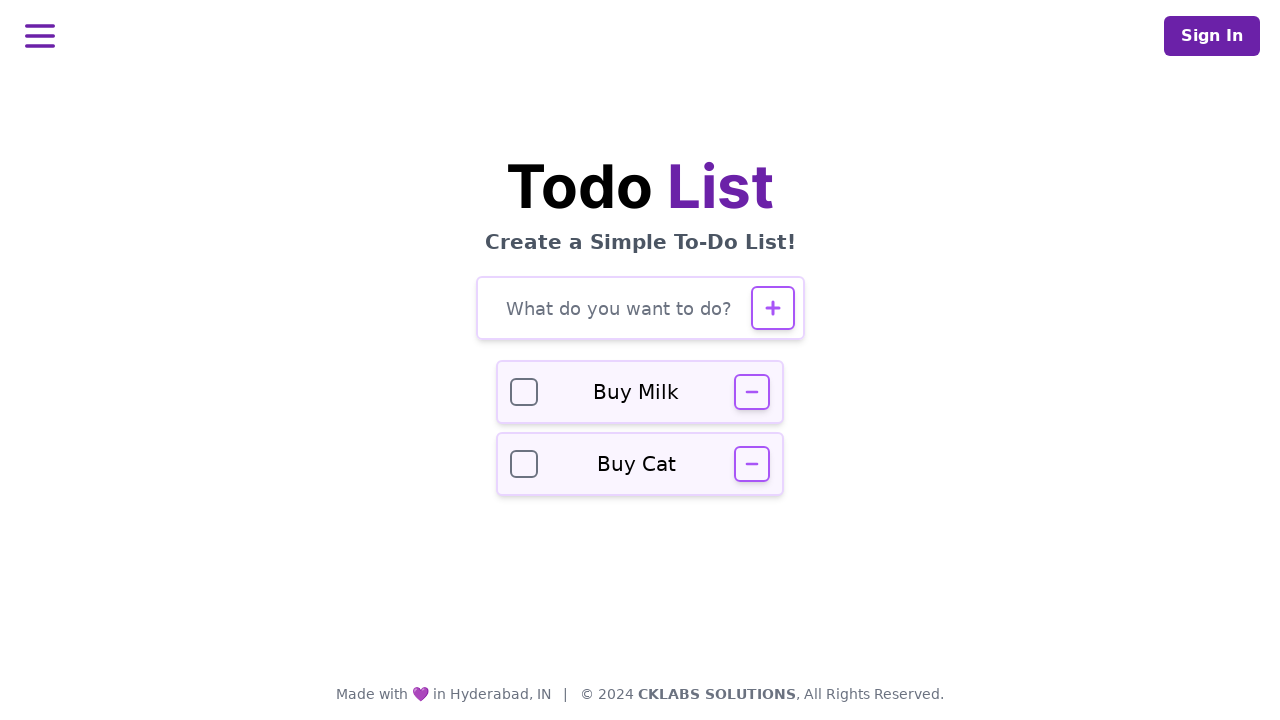

Filled input field with task: 'Buy groceries' on #todo-input
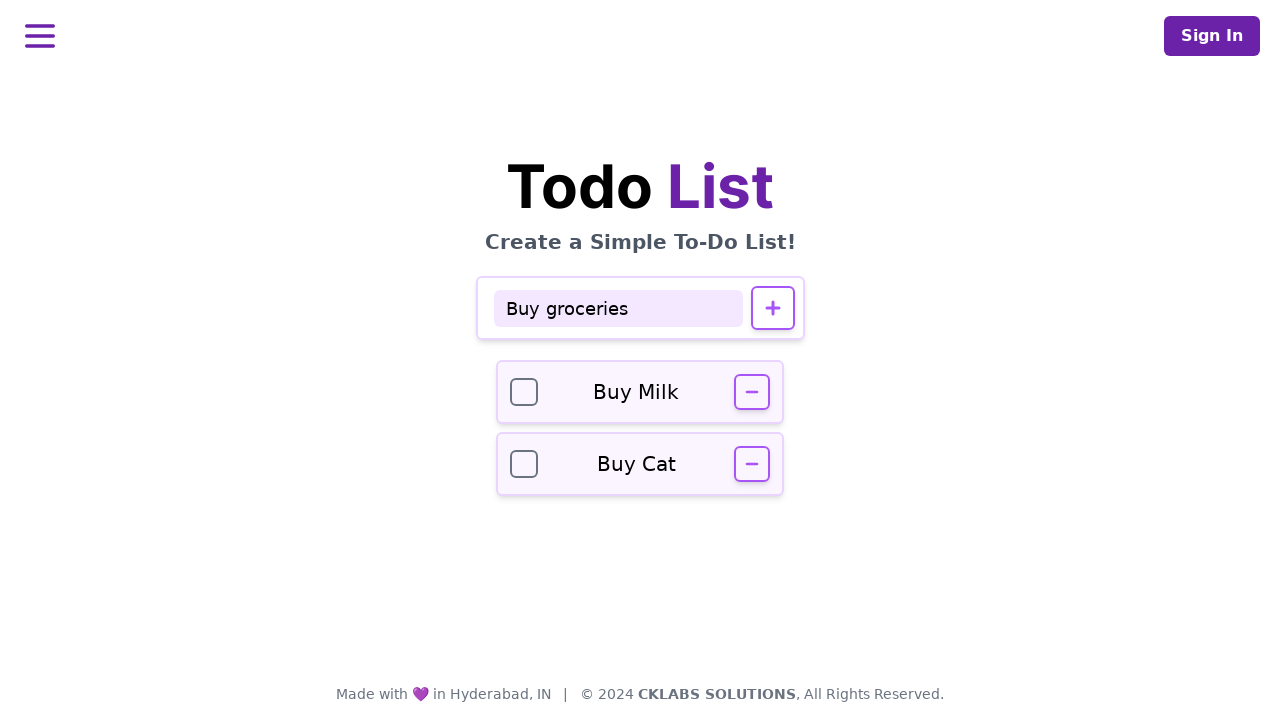

Clicked add button to create task: 'Buy groceries' at (772, 308) on #todo-add
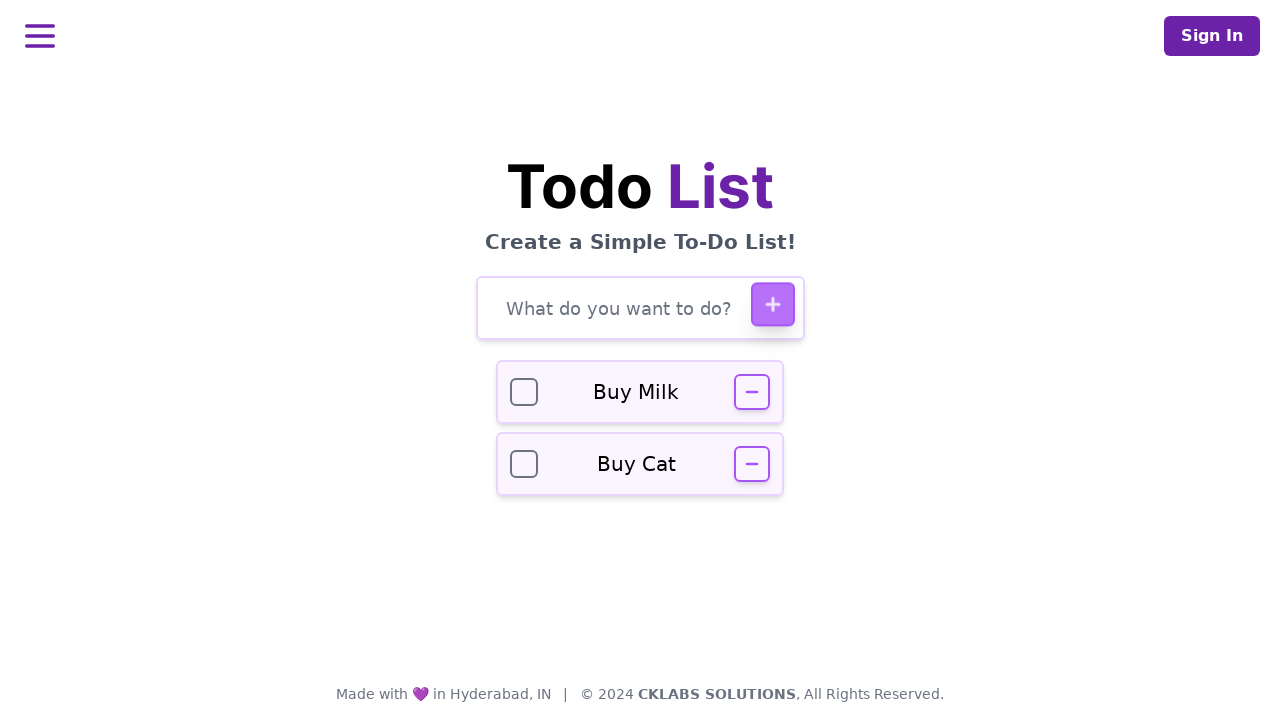

Waited for task 'Buy groceries' to be added to the list
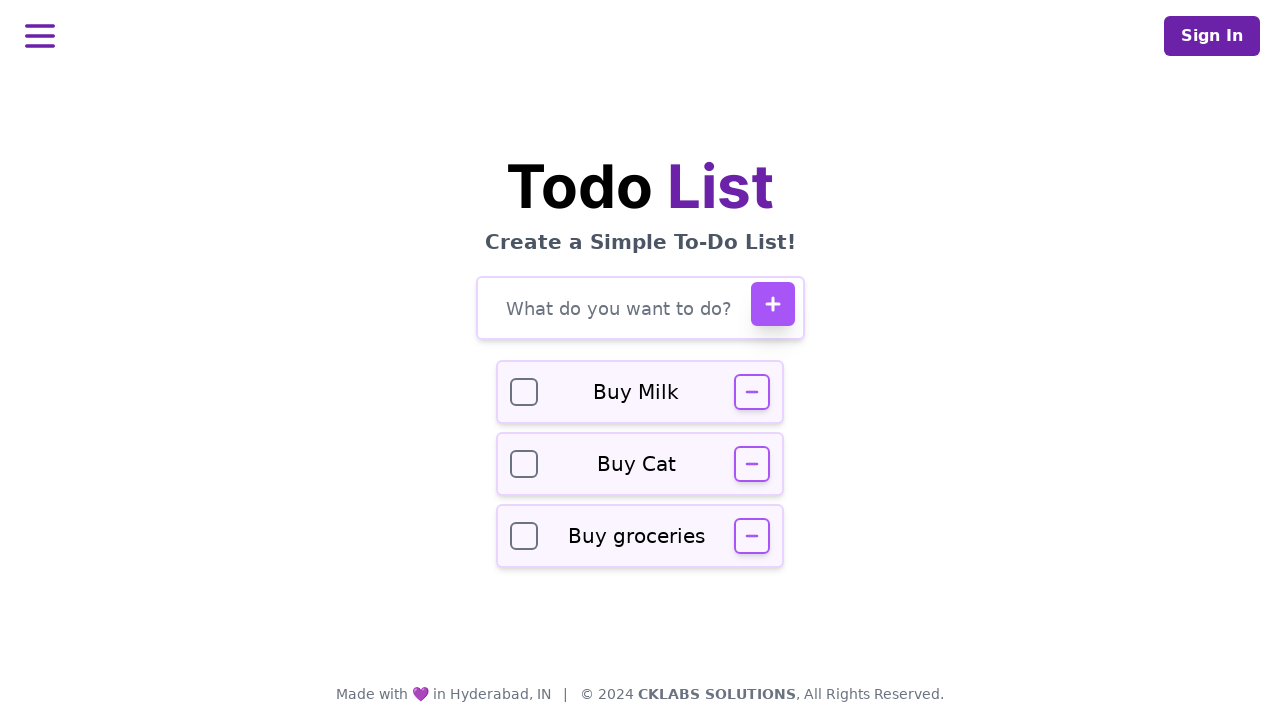

Filled input field with task: 'Finish report' on #todo-input
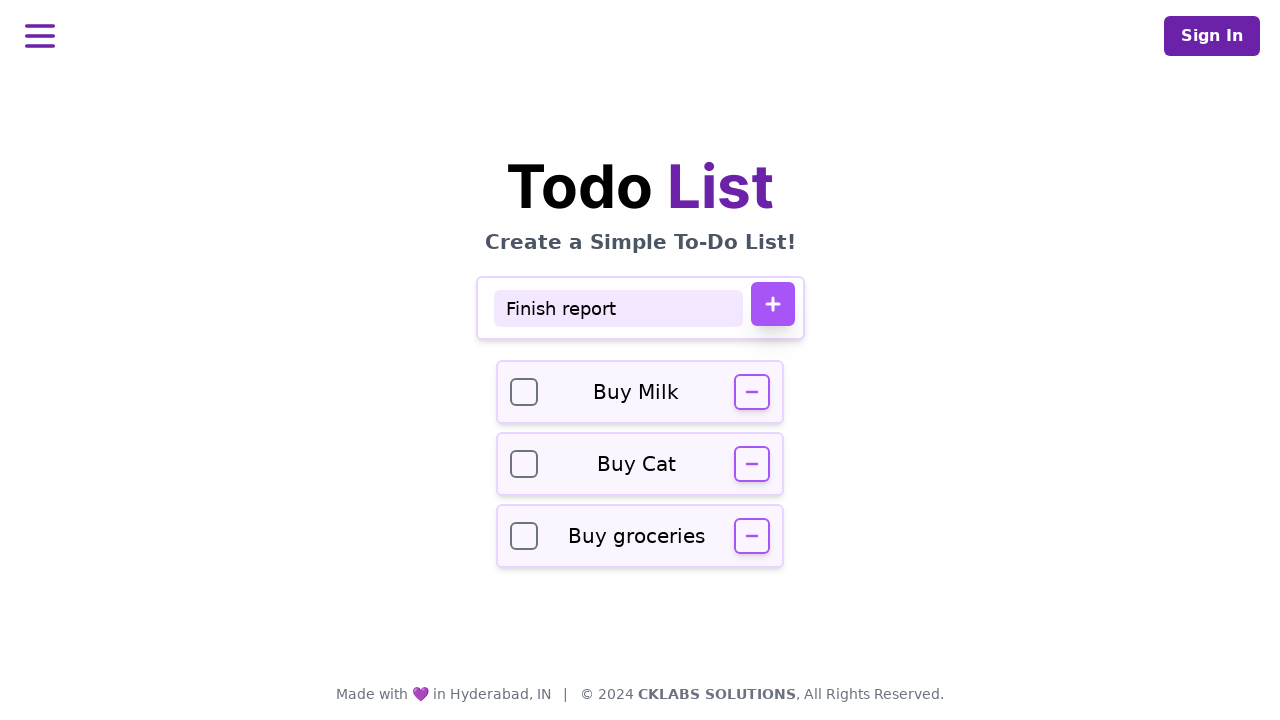

Clicked add button to create task: 'Finish report' at (772, 304) on #todo-add
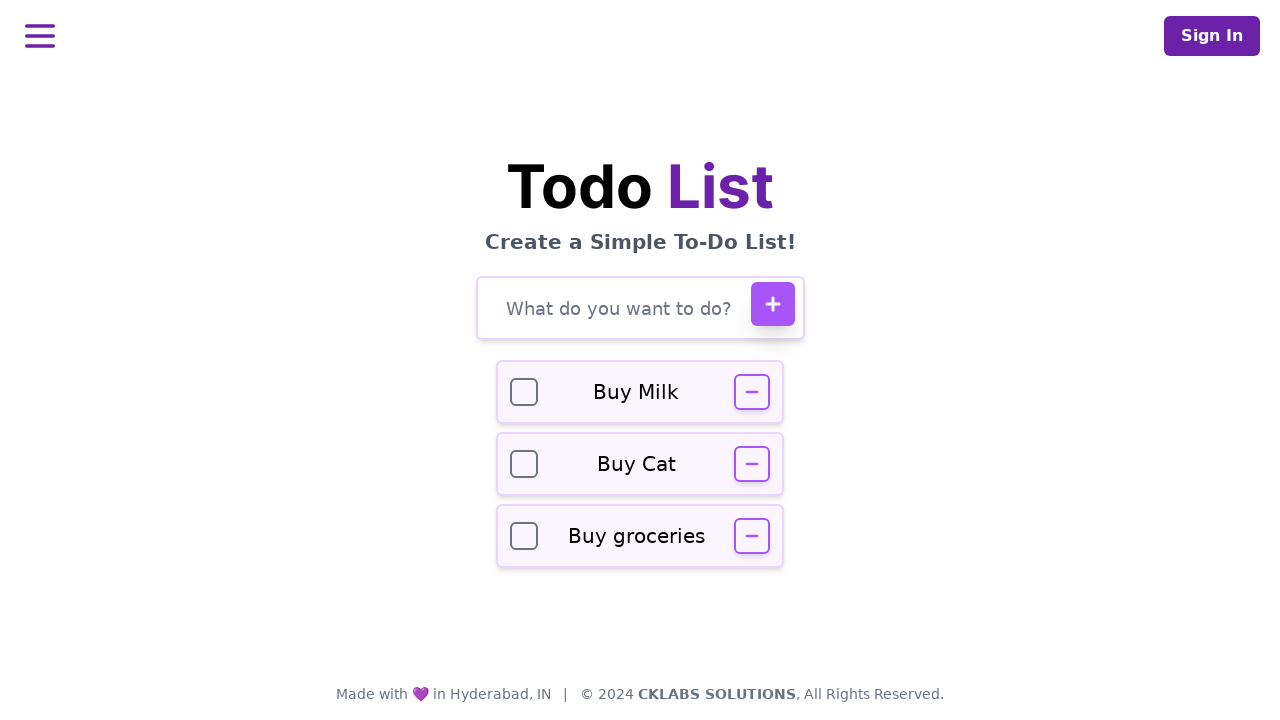

Waited for task 'Finish report' to be added to the list
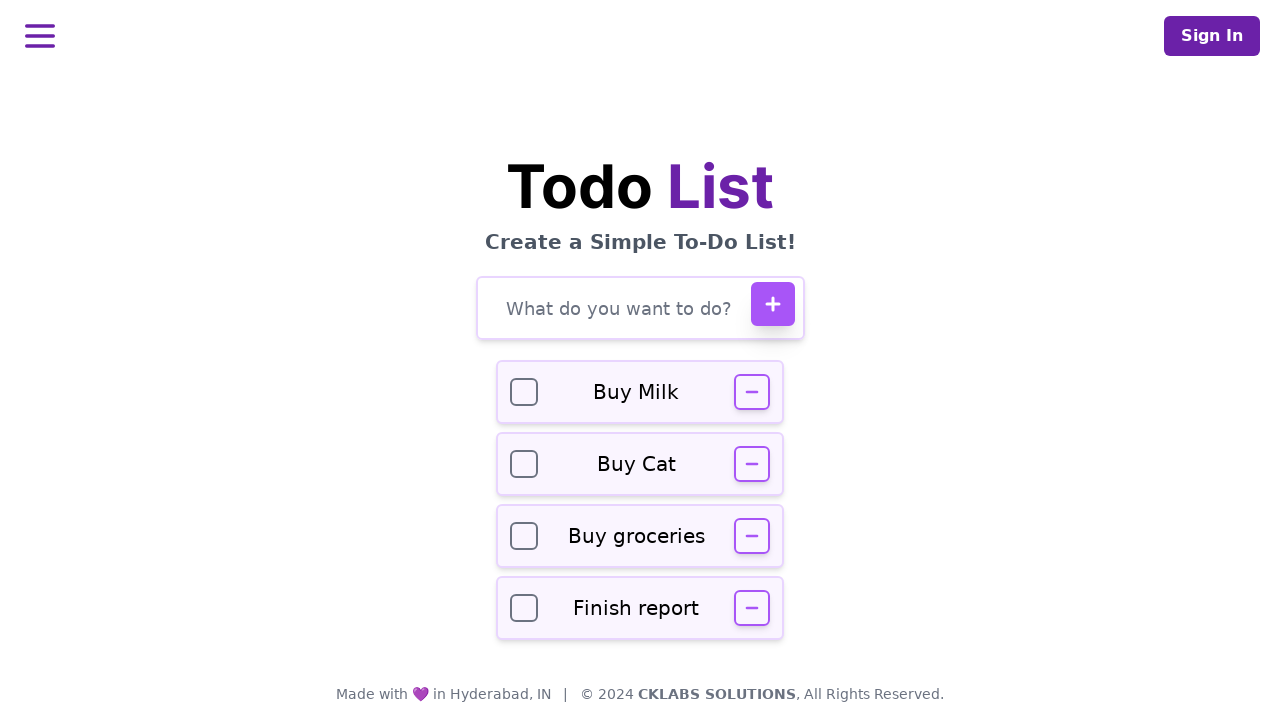

Filled input field with task: 'Call dentist' on #todo-input
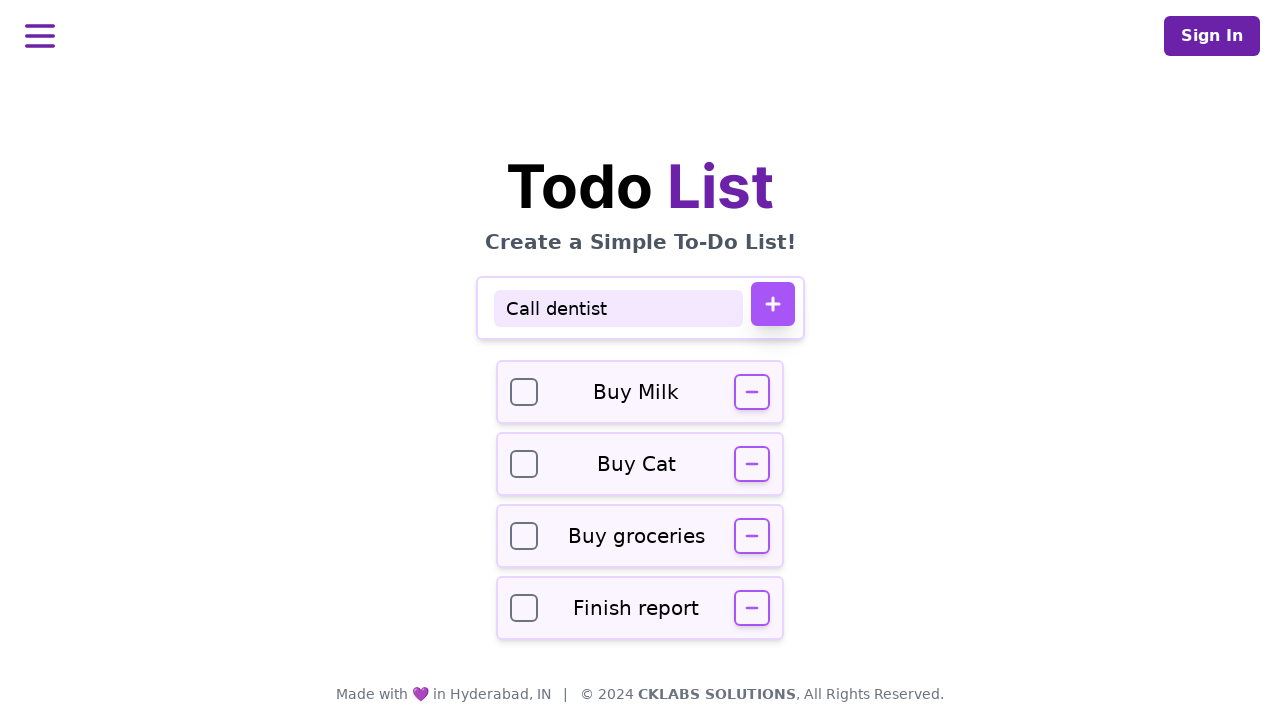

Clicked add button to create task: 'Call dentist' at (772, 304) on #todo-add
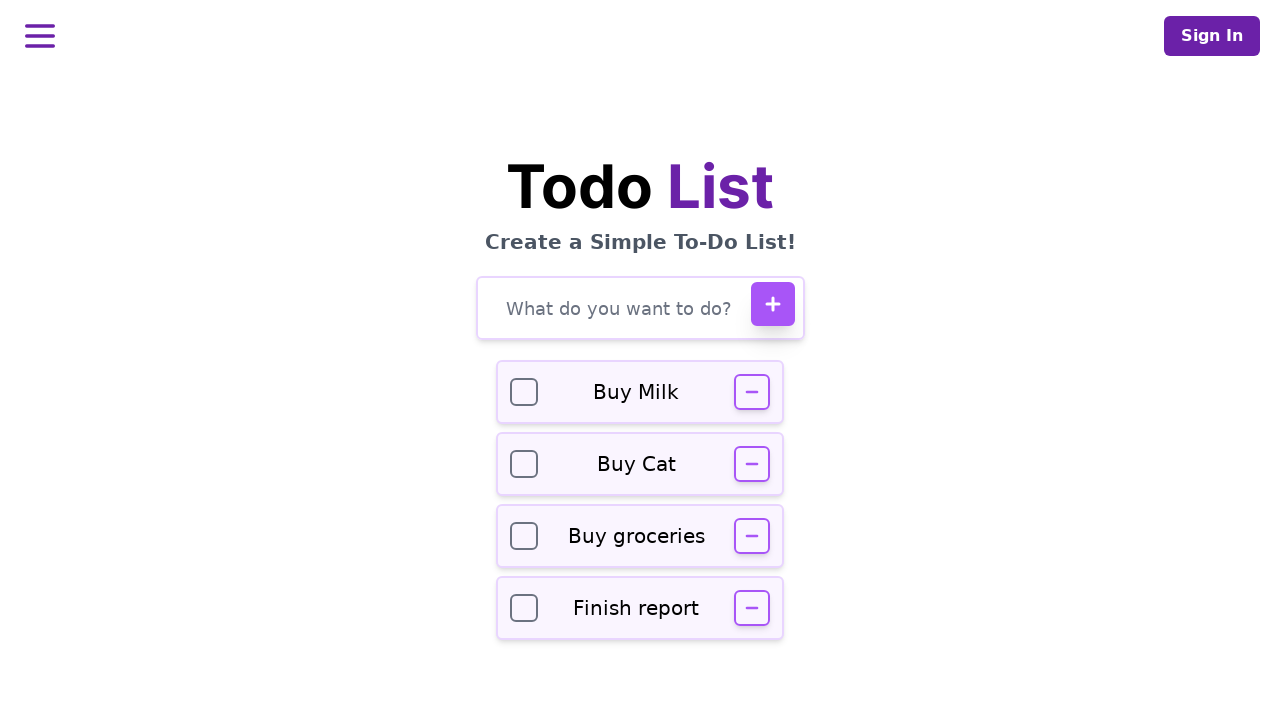

Waited for task 'Call dentist' to be added to the list
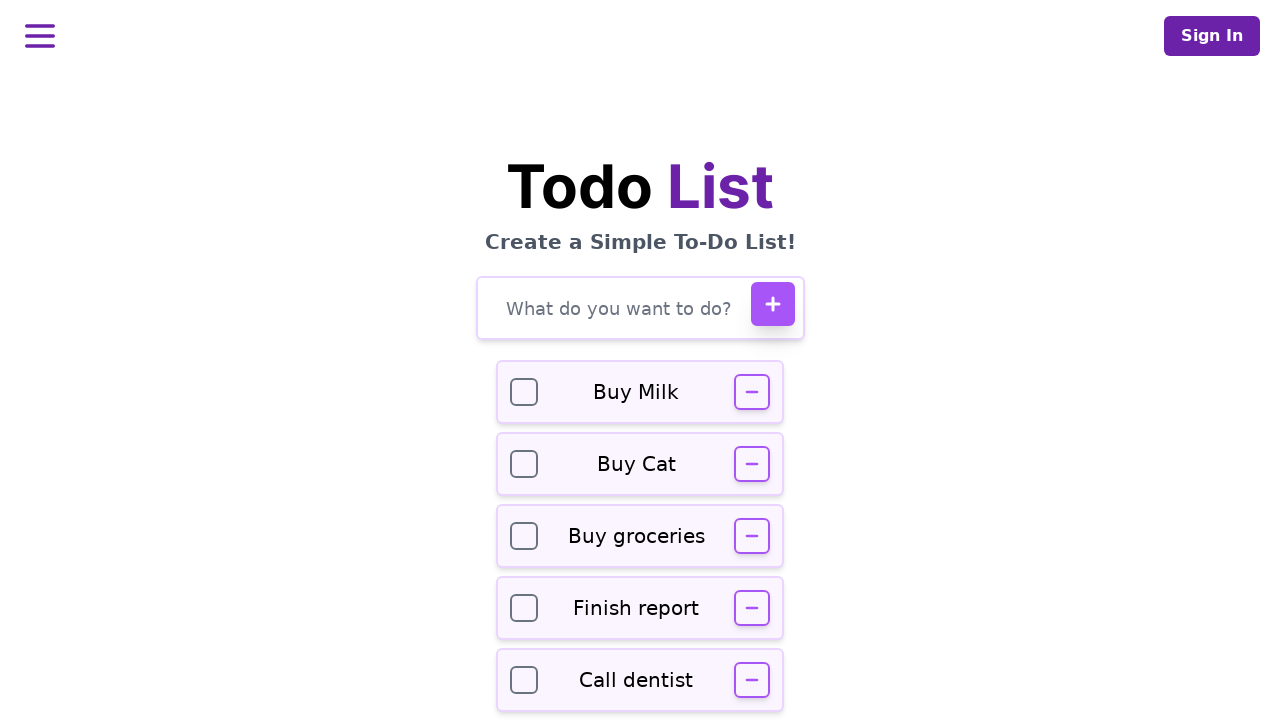

Verified input field is present, confirming page is ready
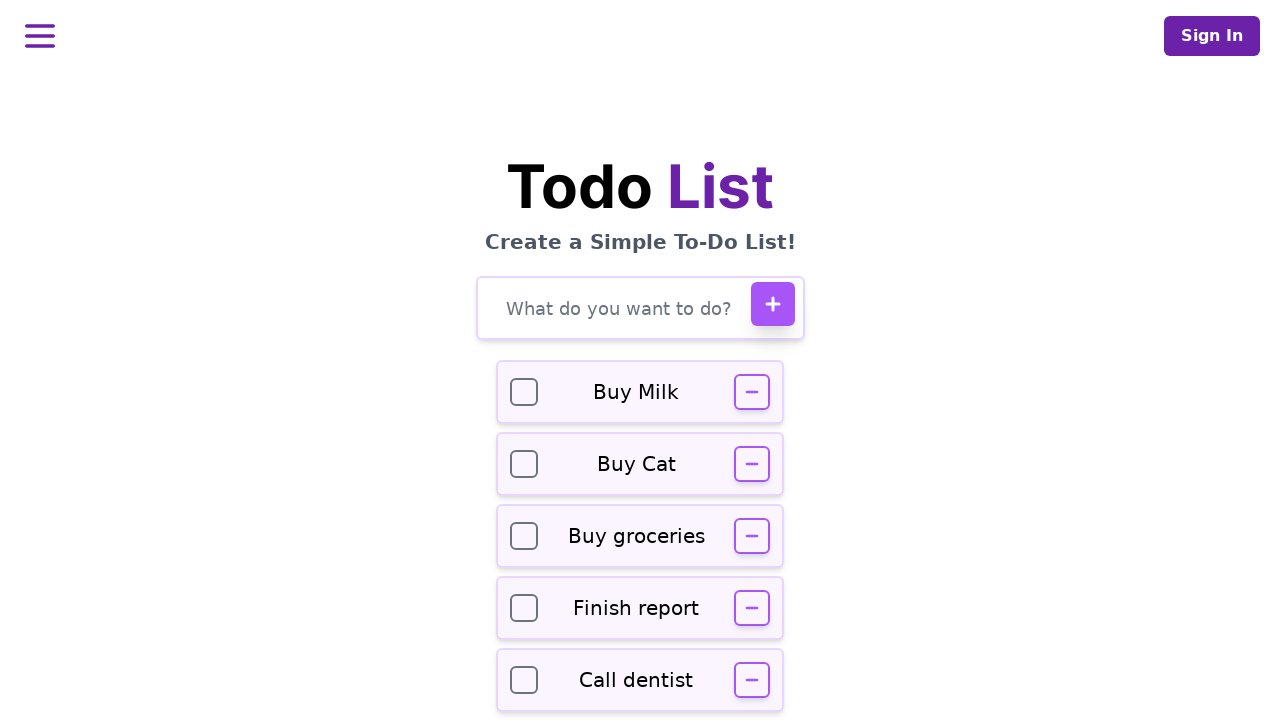

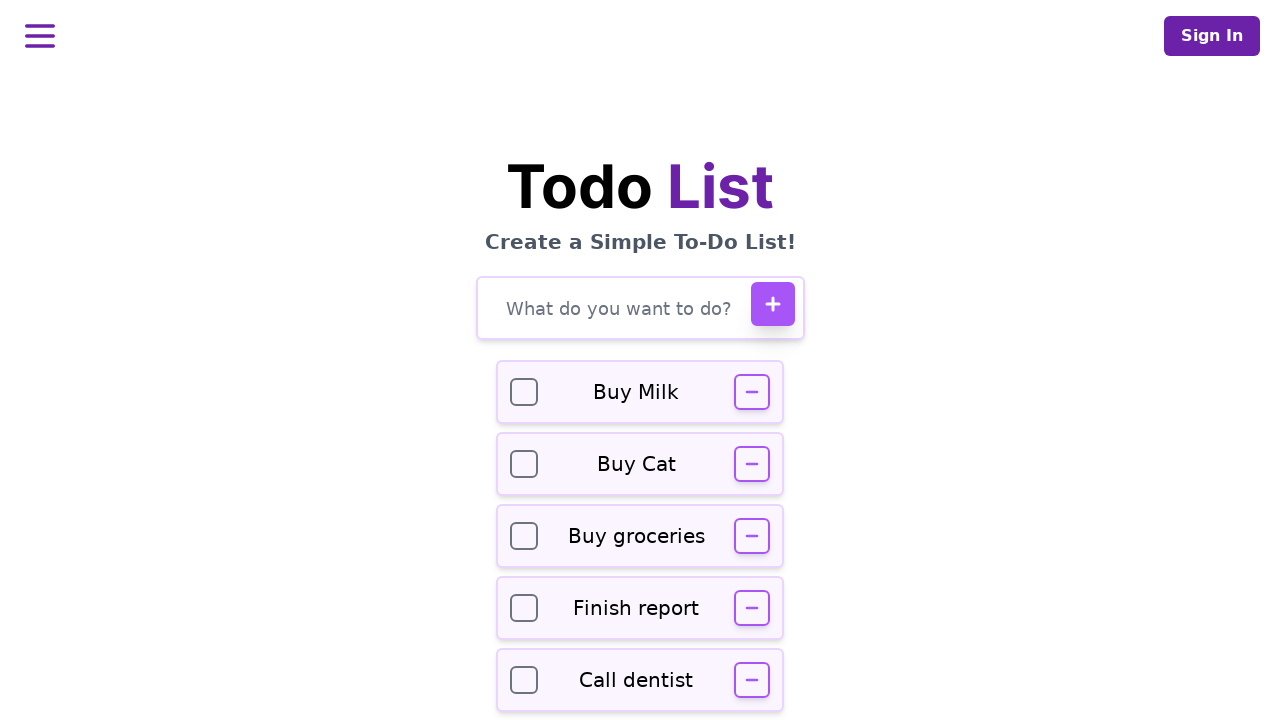